Tests that clicking the Due column header twice sorts the table in descending order

Starting URL: http://the-internet.herokuapp.com/tables

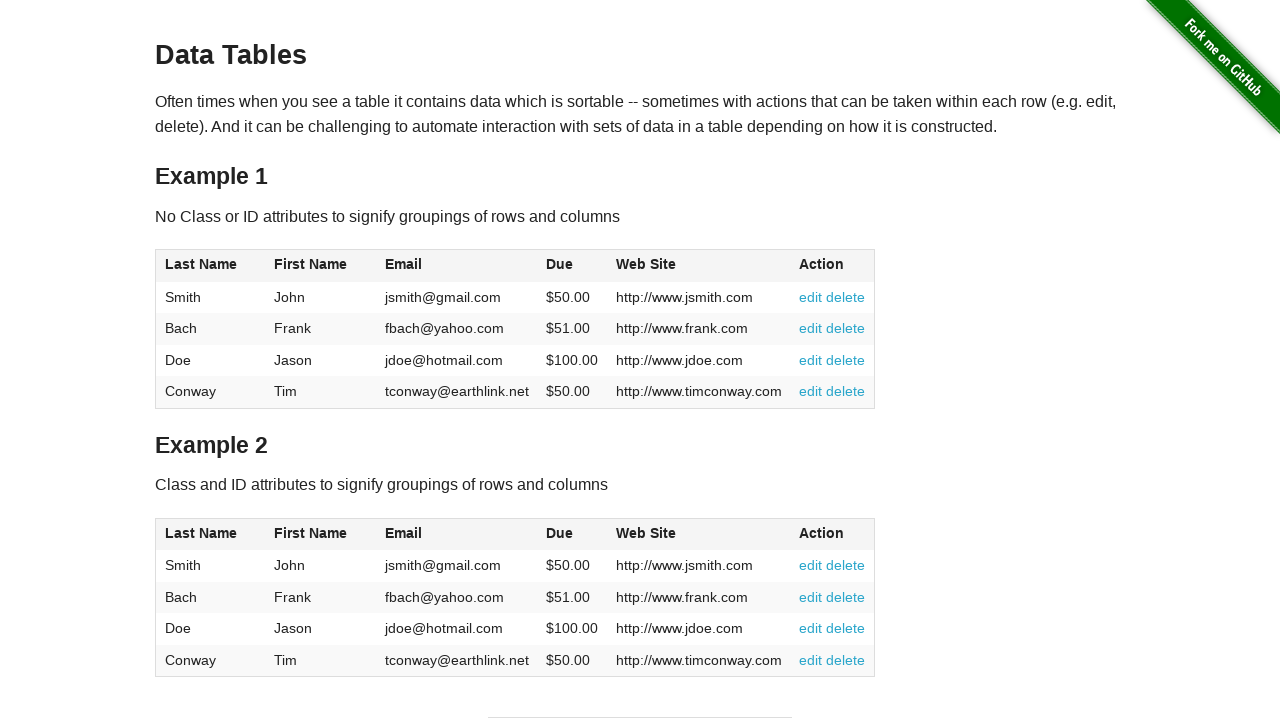

Clicked Due column header first time for ascending sort at (572, 266) on #table1 thead tr th:nth-of-type(4)
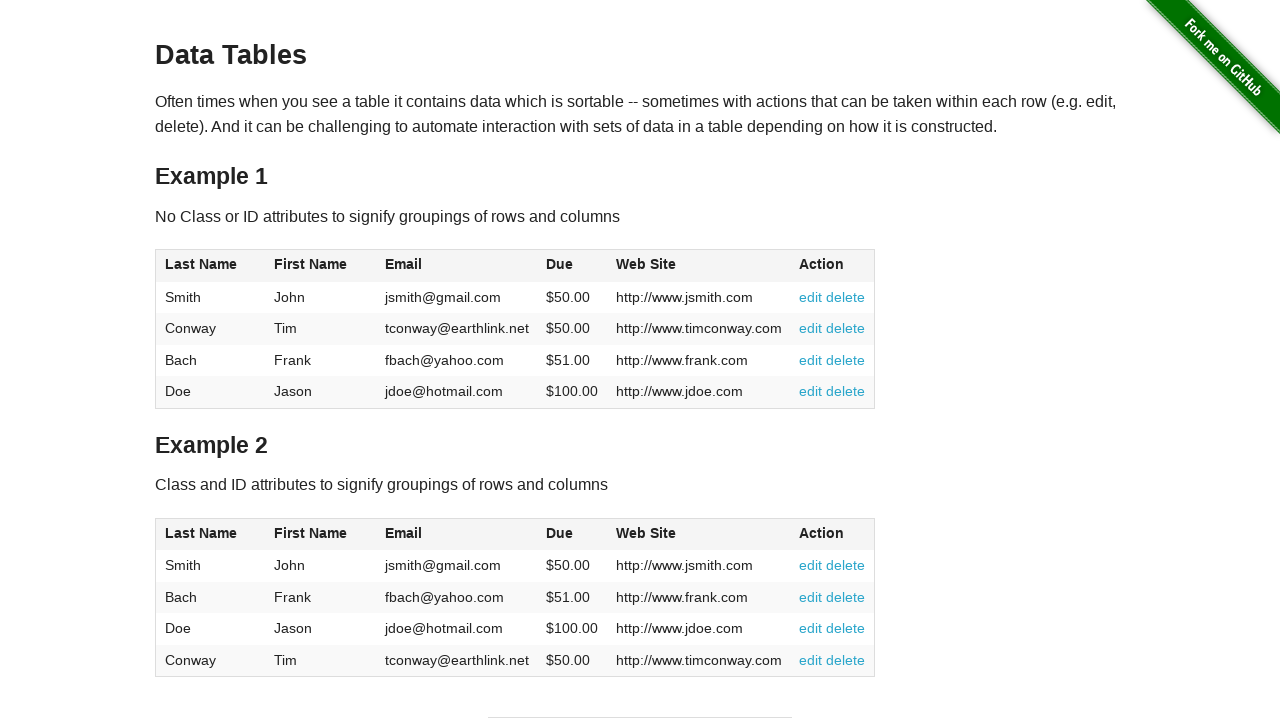

Clicked Due column header second time for descending sort at (572, 266) on #table1 thead tr th:nth-of-type(4)
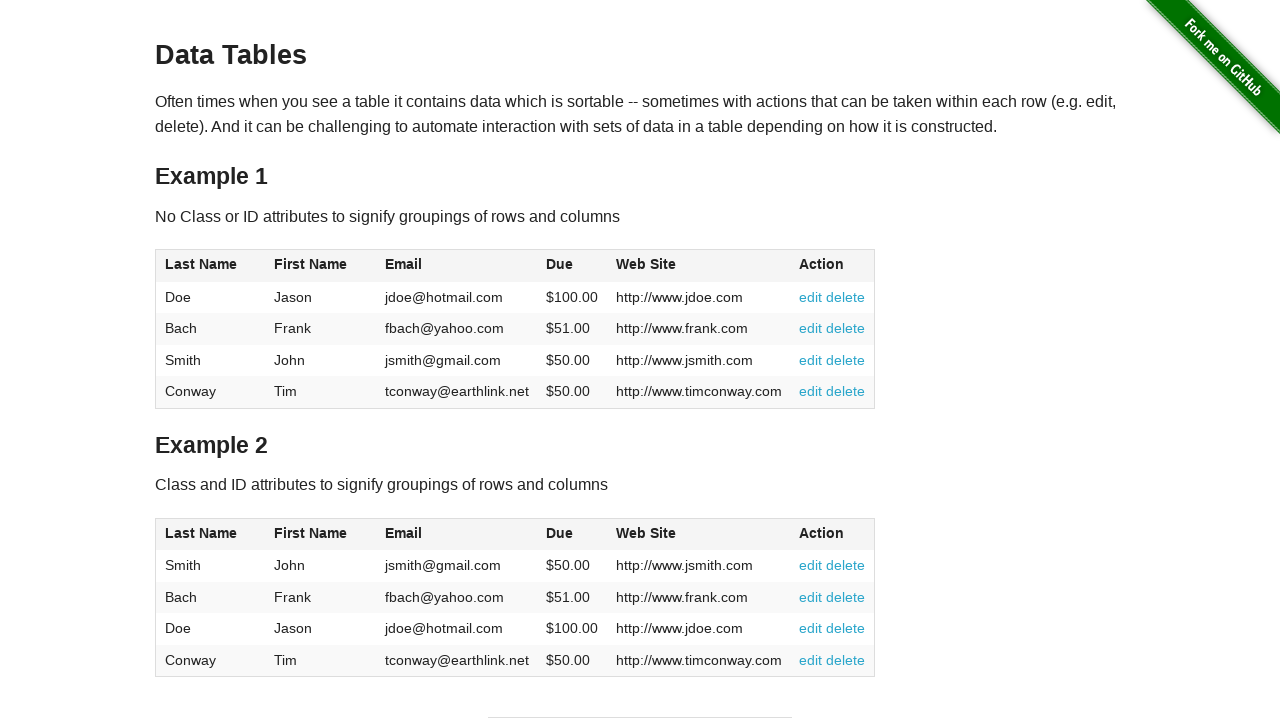

Table data loaded and visible after sorting
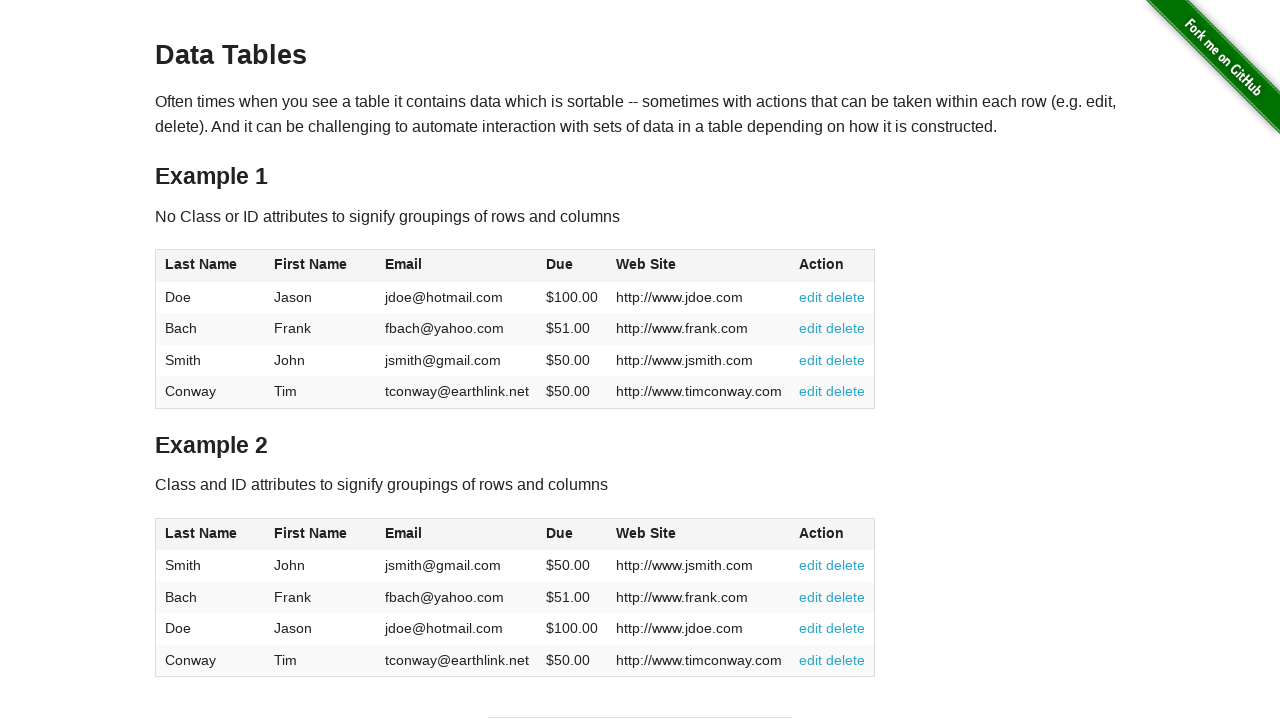

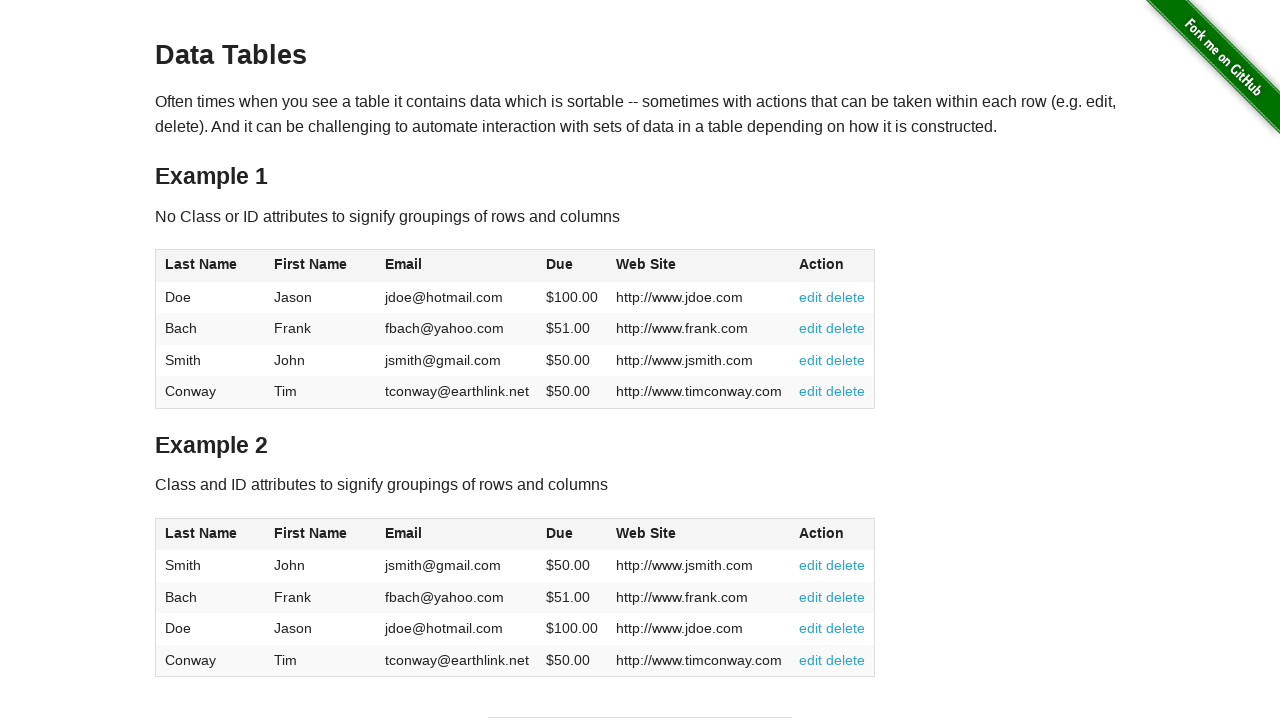